Tests navigation to transport service page by clicking read more button

Starting URL: https://viaporttrans.com/

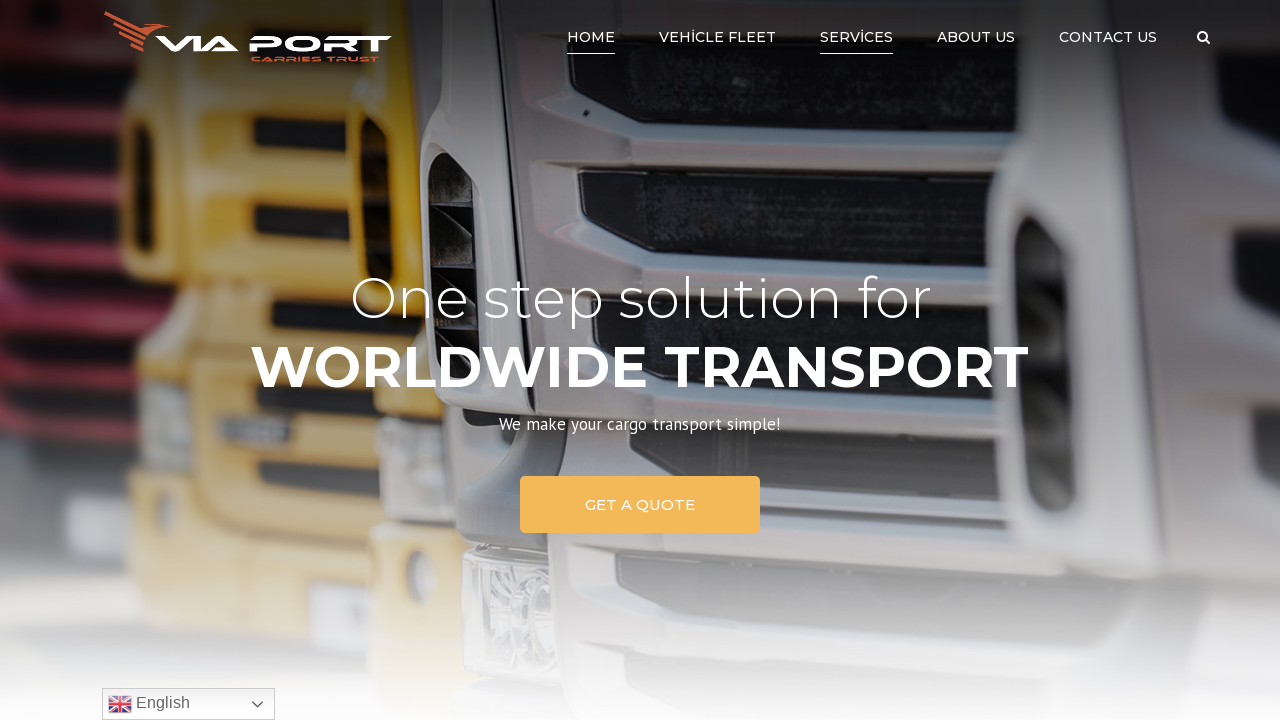

Clicked Home link to navigate to home page at (591, 37) on text=Home
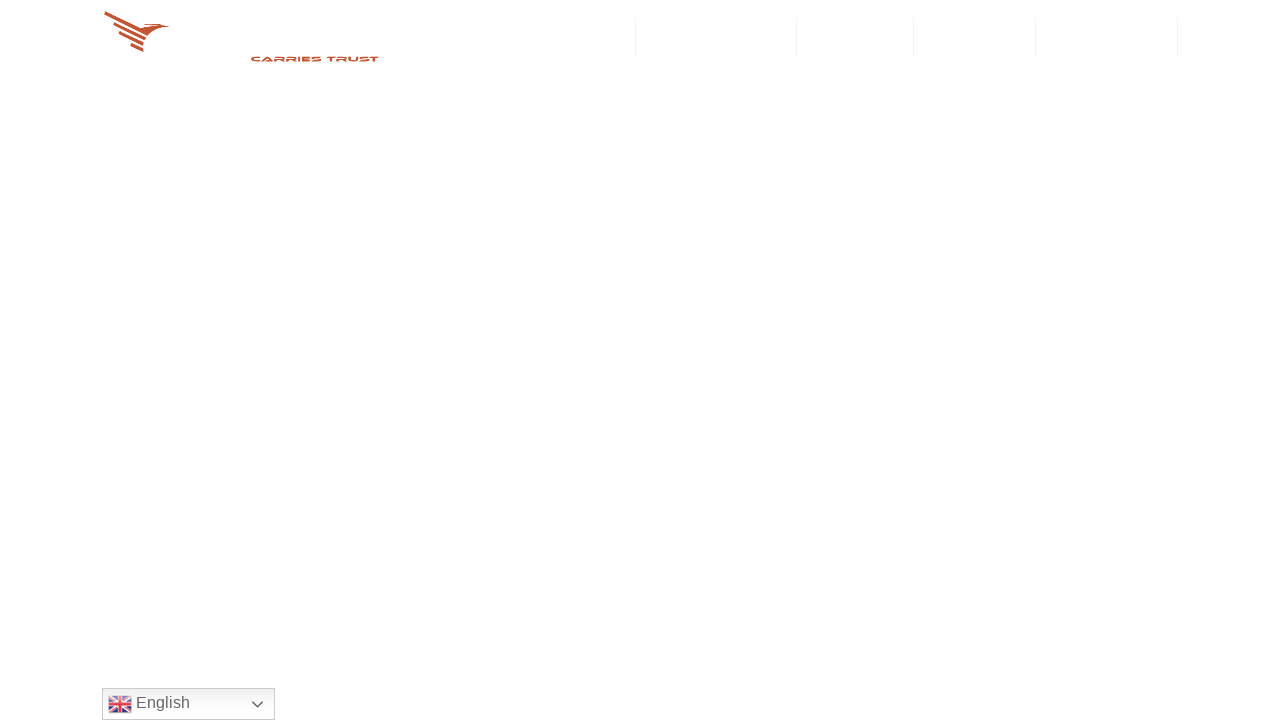

Clicked third 'Read More' button to navigate to transport service page at (926, 361) on text=Read More >> nth=2
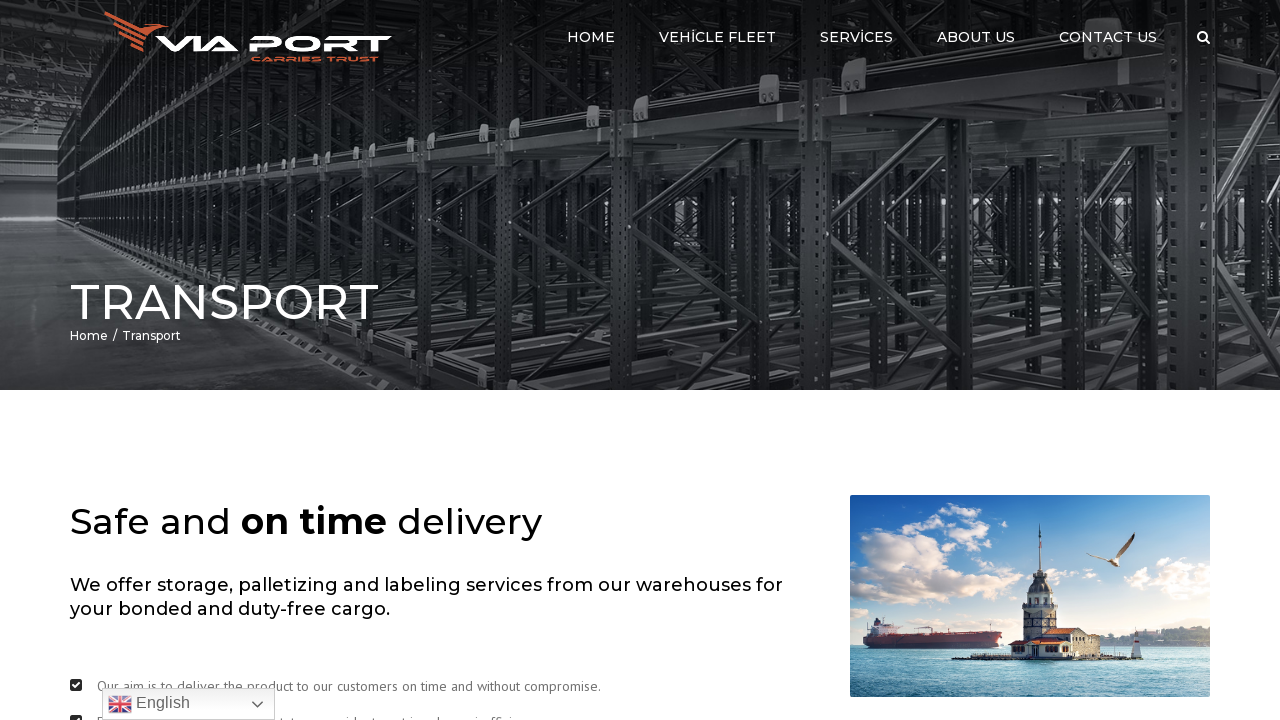

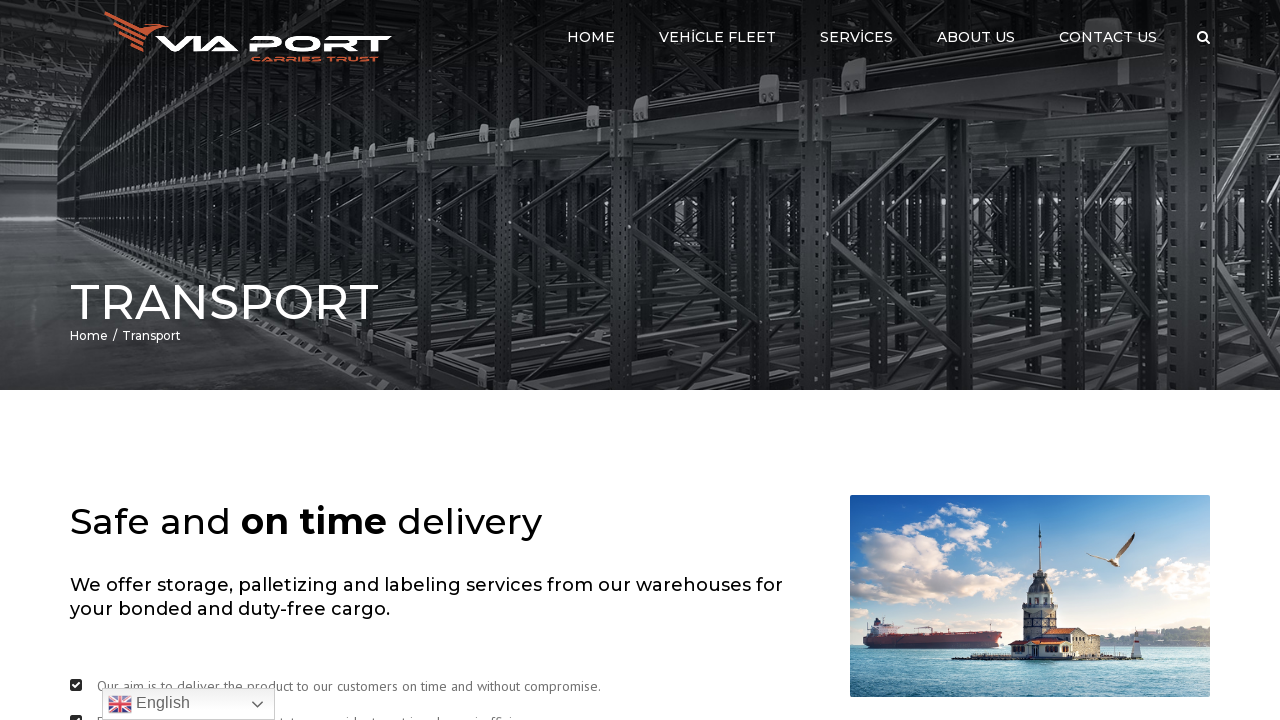